Tests dropdown menu functionality by clicking on a category and verifying the dropdown shows "Show All" option

Starting URL: http://opencart.abstracta.us/

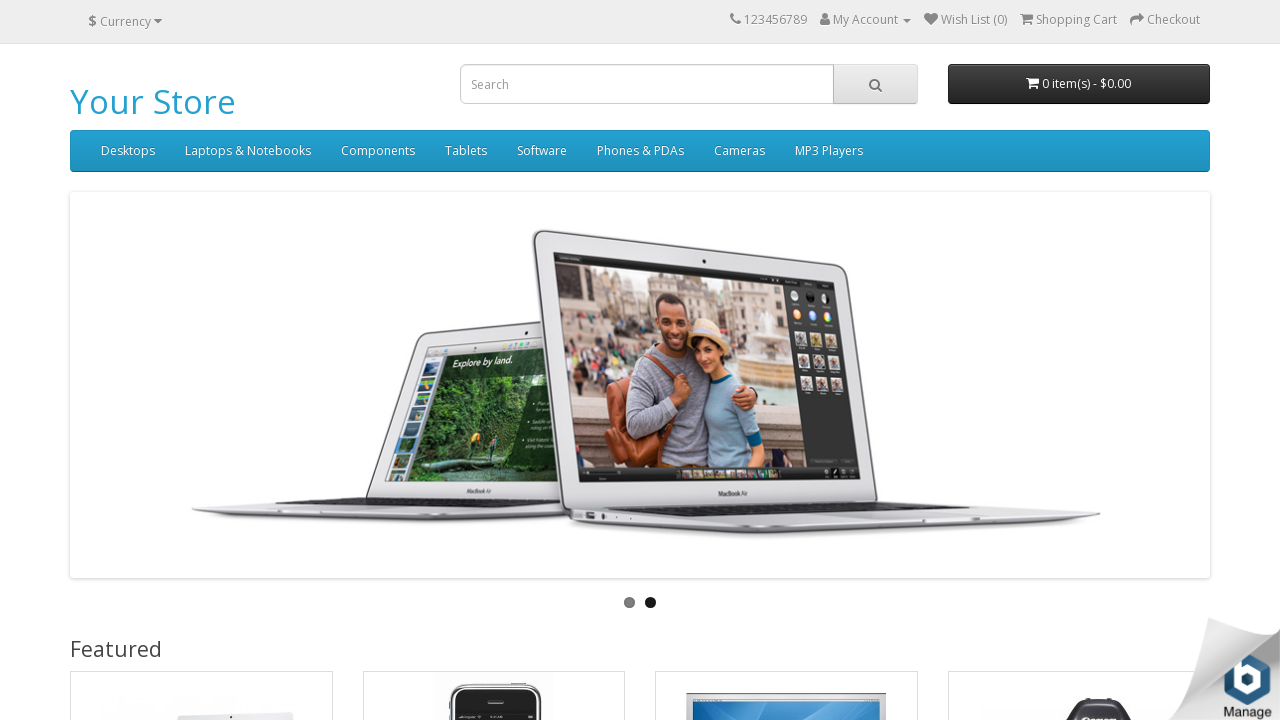

Clicked on 'Desktops' category to trigger dropdown menu at (128, 151) on text=Desktops
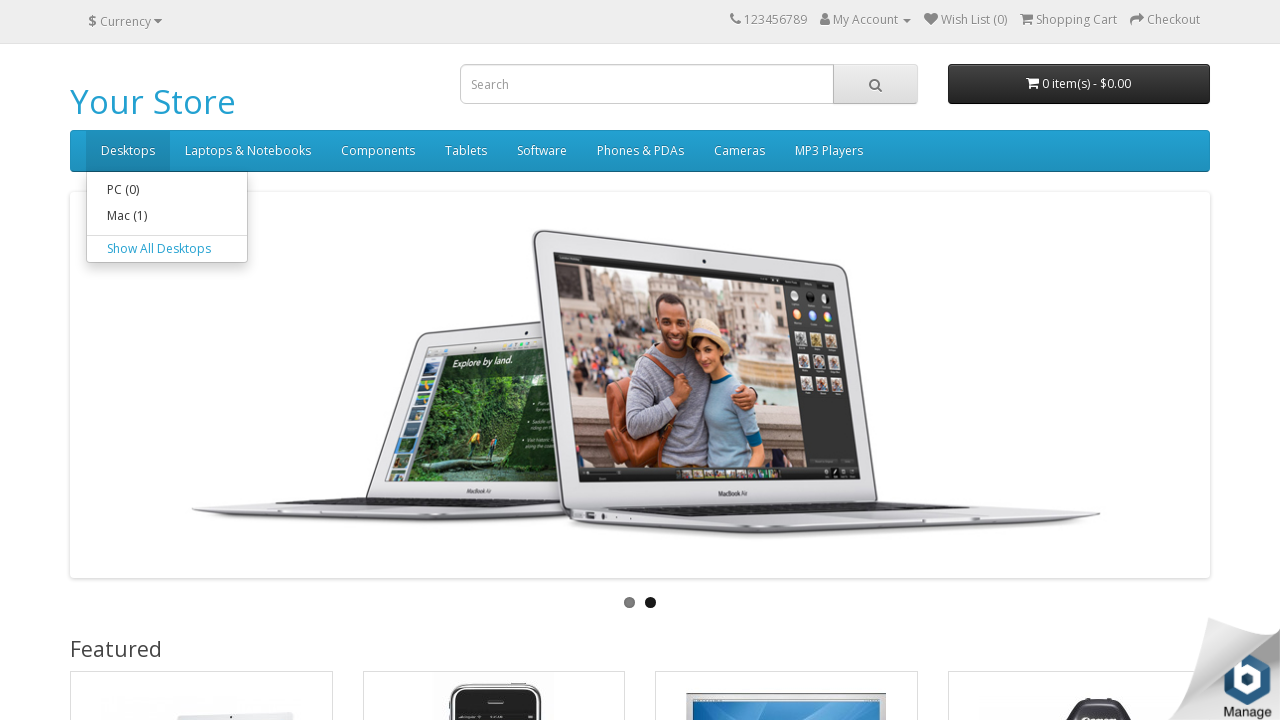

Dropdown menu element loaded and is visible
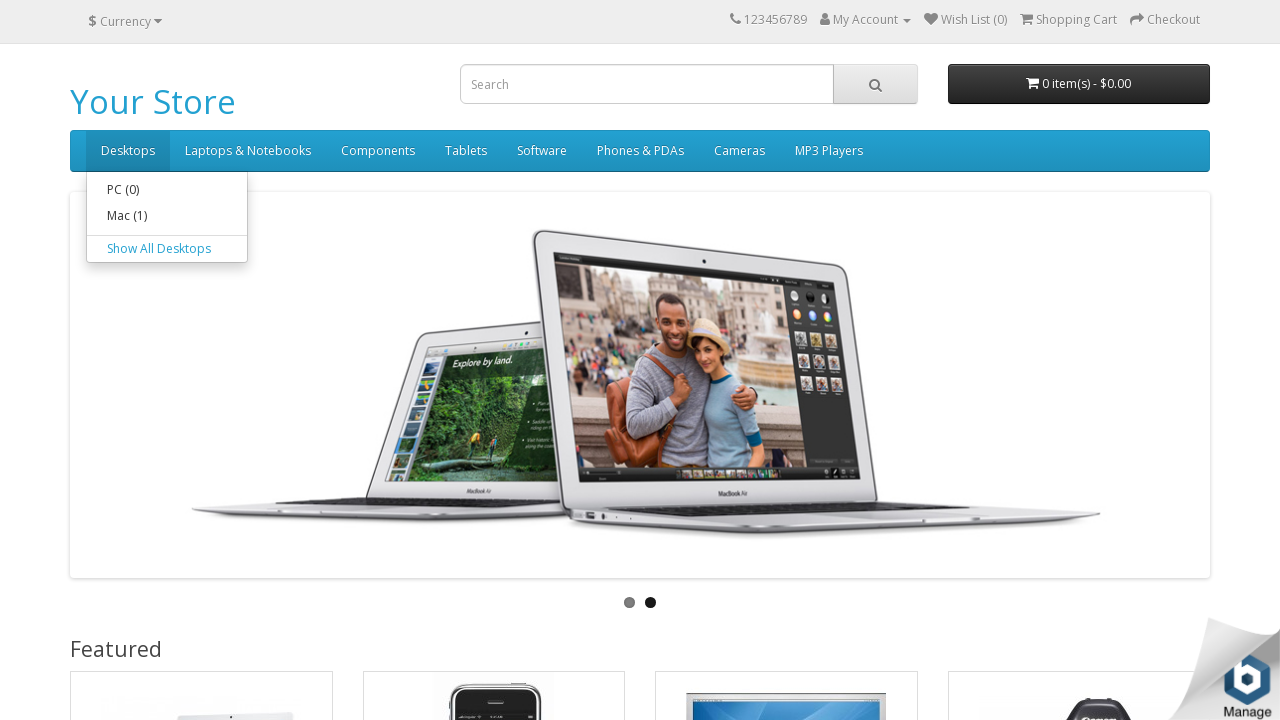

Retrieved dropdown text content: 'Show All Desktops'
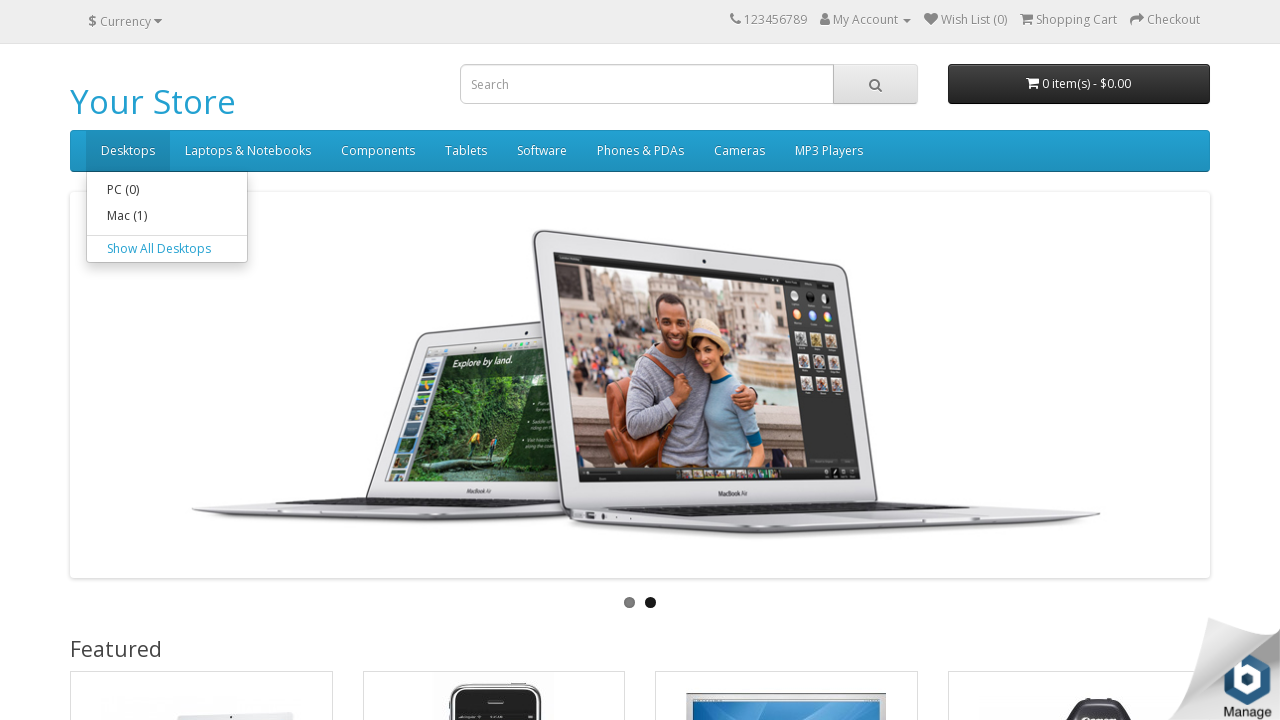

Verified that 'Show All' option is present in dropdown menu
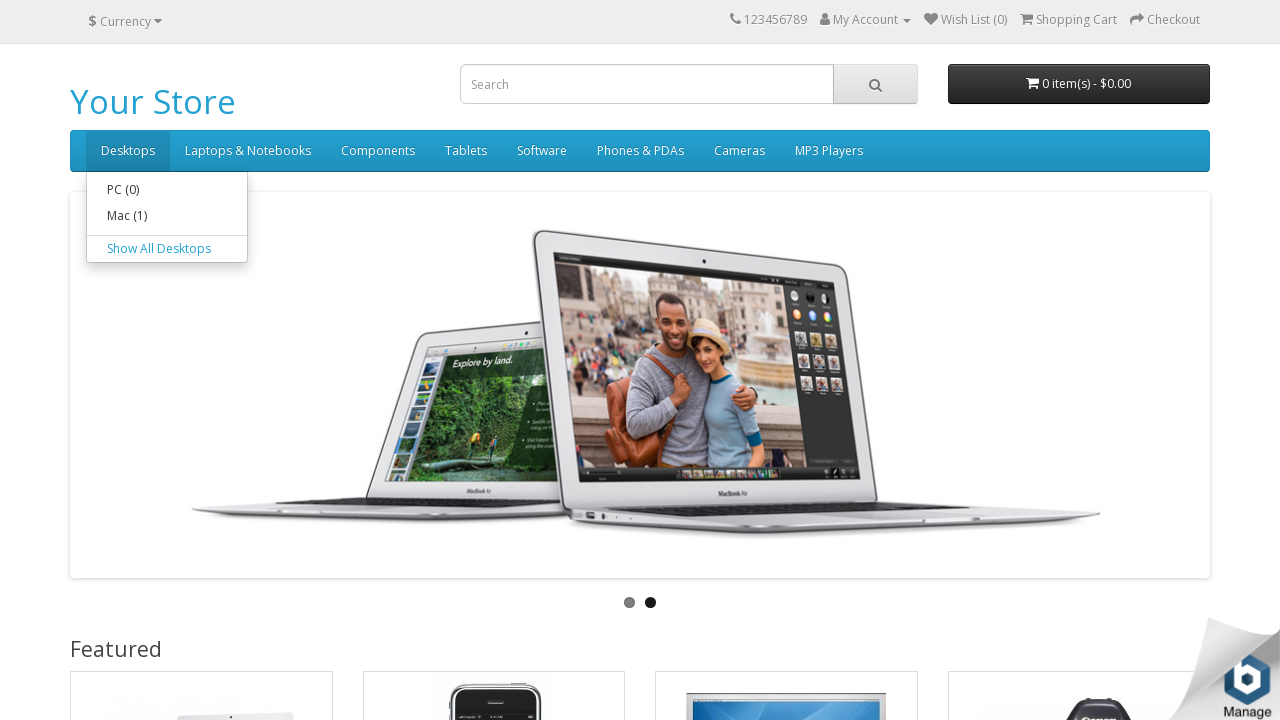

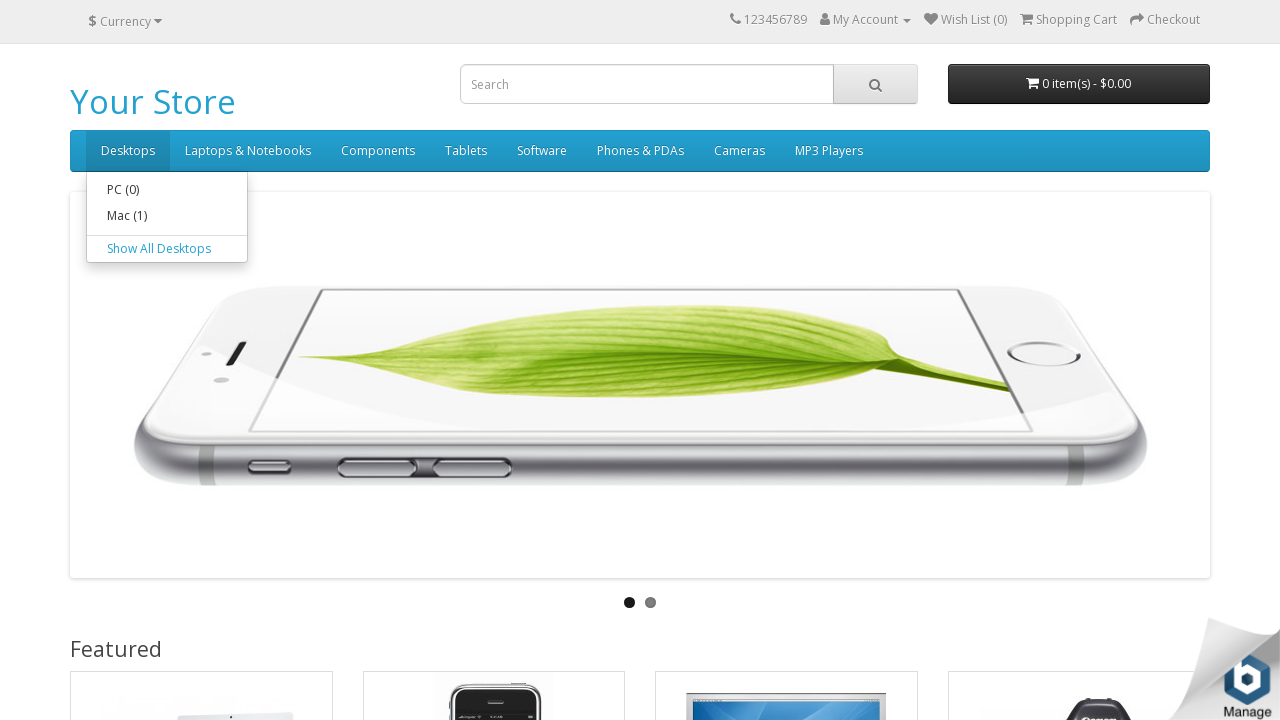